Tests lazy loading behavior by scrolling to the bottom of the Douban homepage using JavaScript execution to trigger content that loads when scrolled into view.

Starting URL: https://douban.com

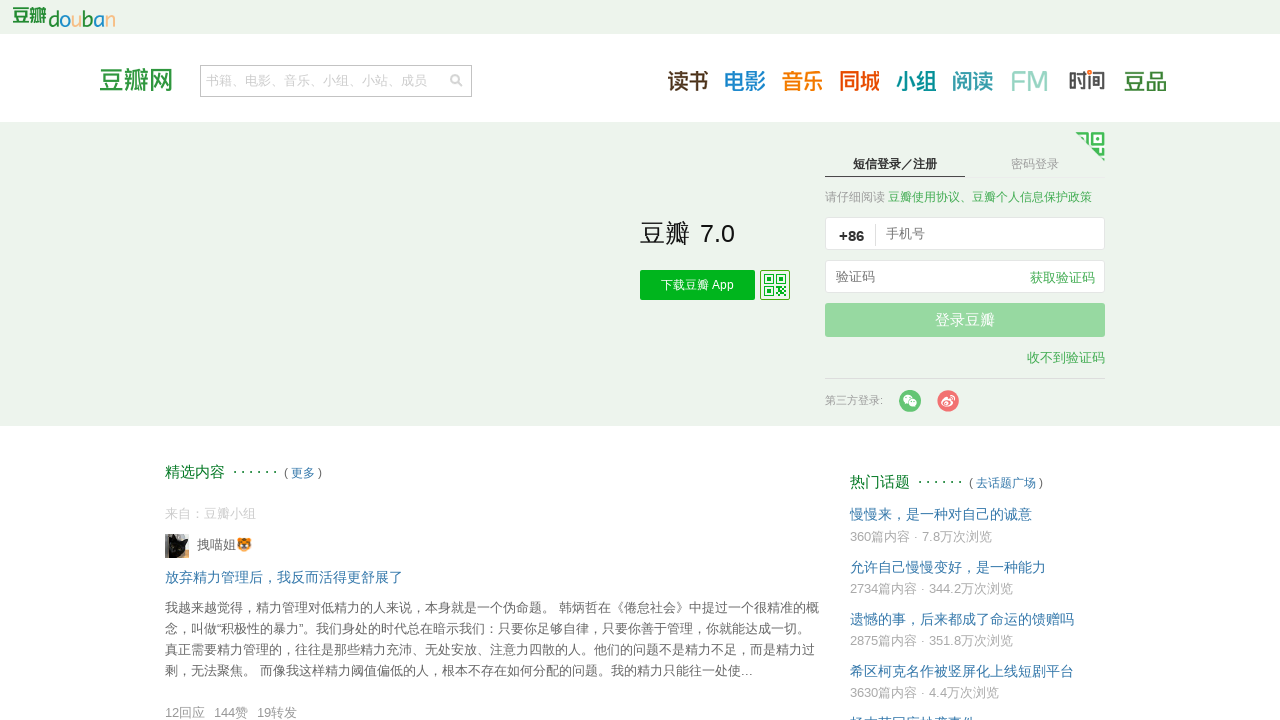

Scrolled to bottom of Douban homepage using JavaScript to trigger lazy loading
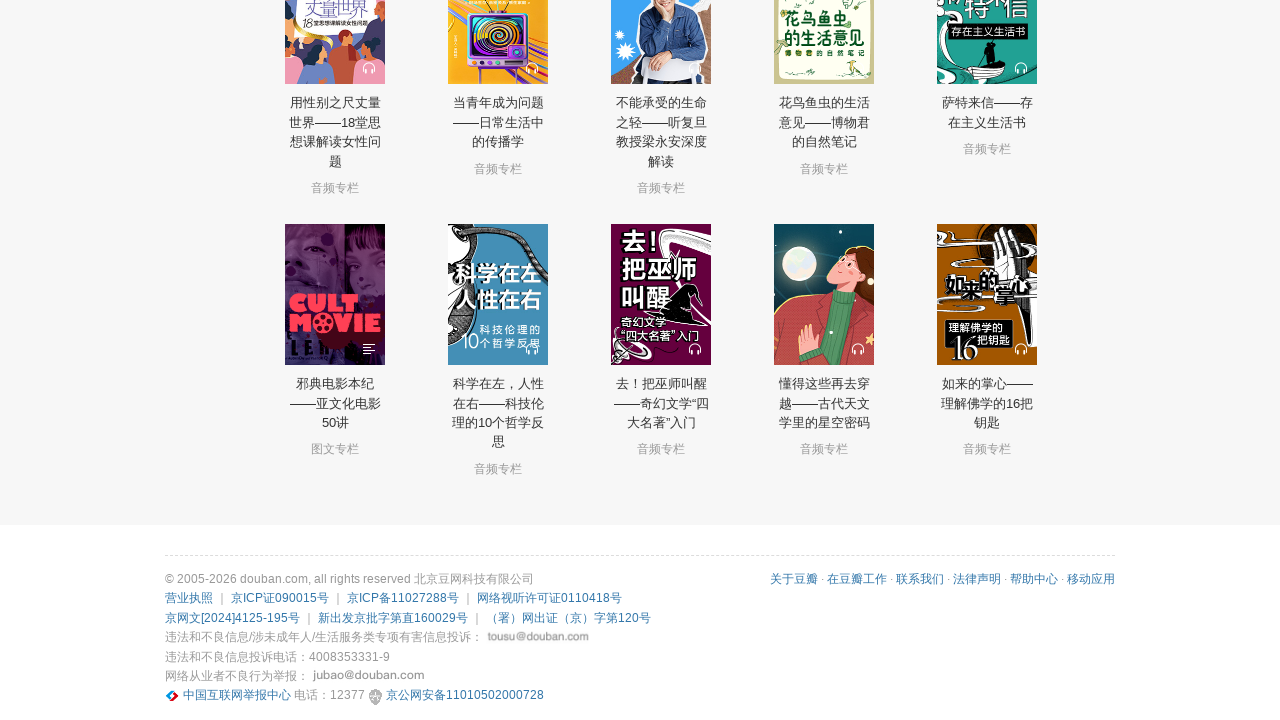

Waited 2 seconds for lazy-loaded content to load
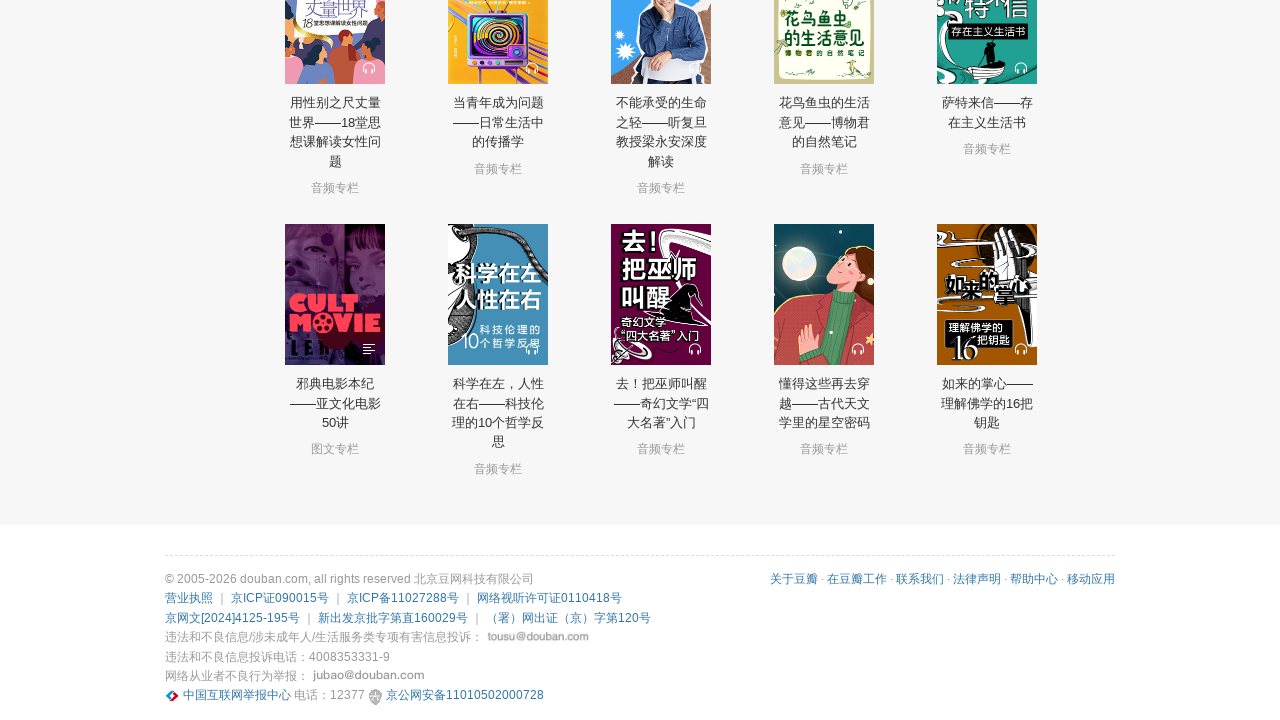

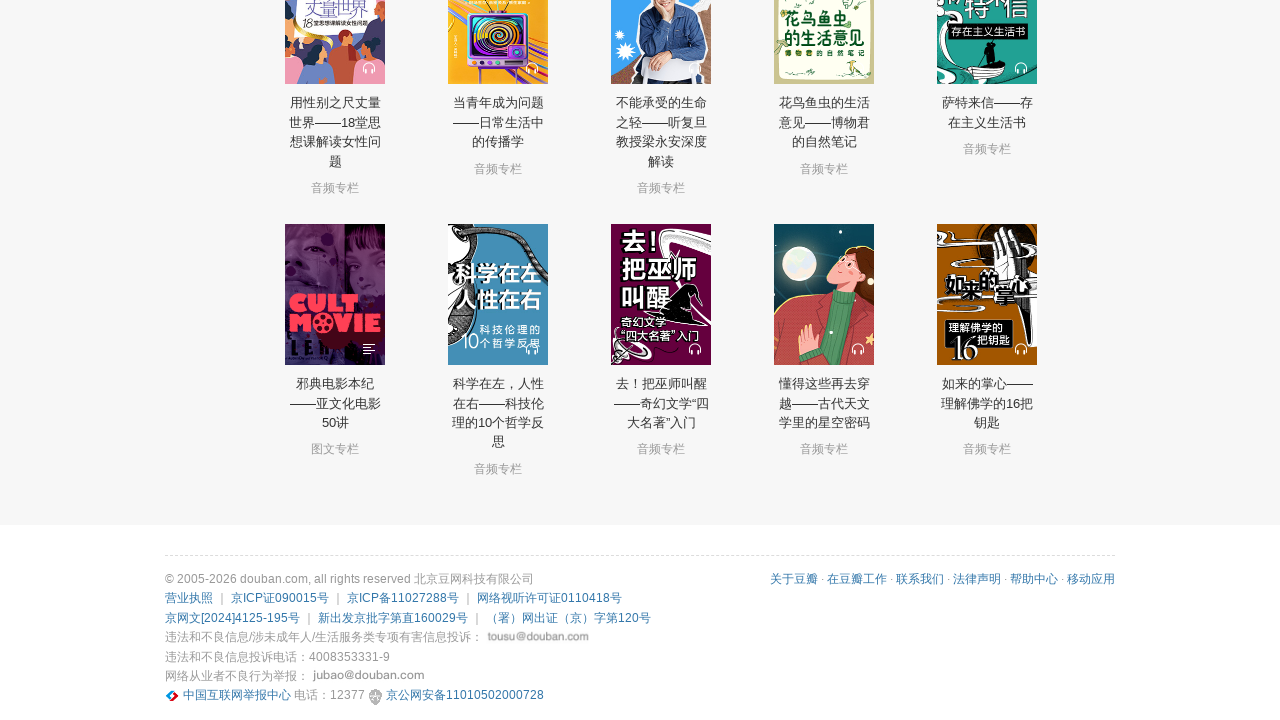